Tests browser window handling by clicking a button to open a new window, switching to the child window, closing it, and then switching back to the parent window.

Starting URL: https://demoqa.com/browser-windows

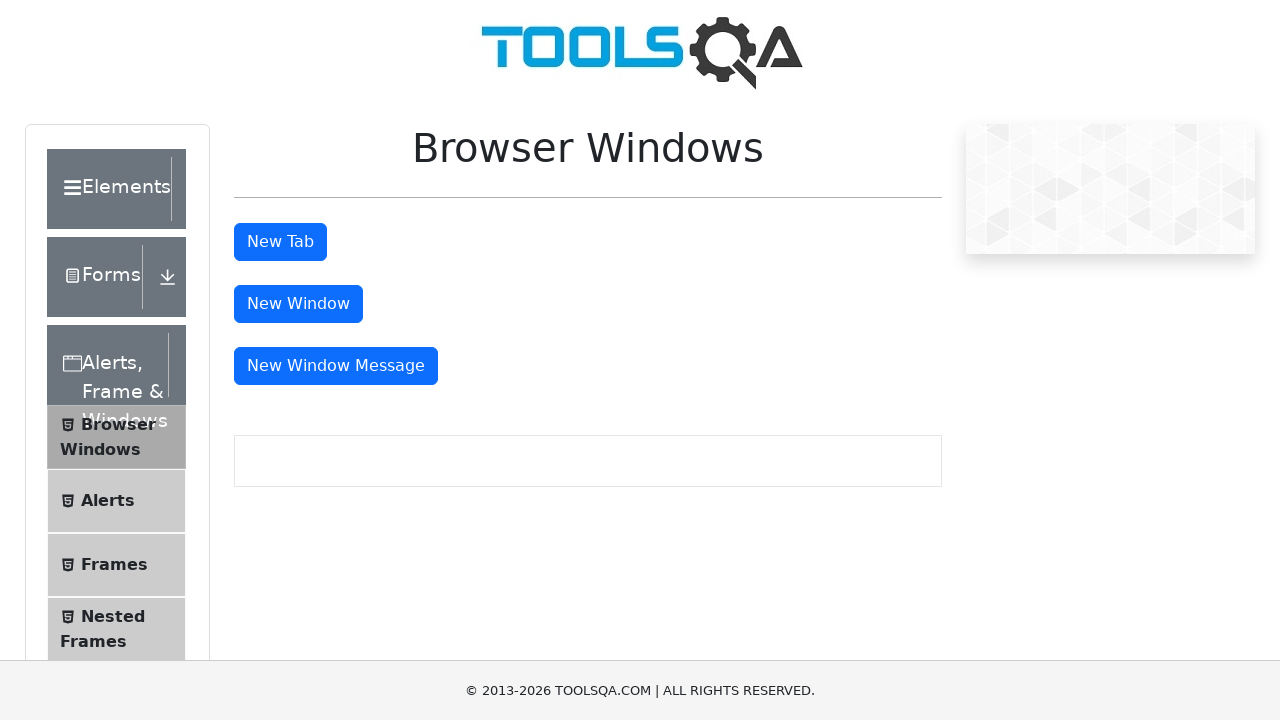

Clicked button to open new window at (298, 304) on #windowButton
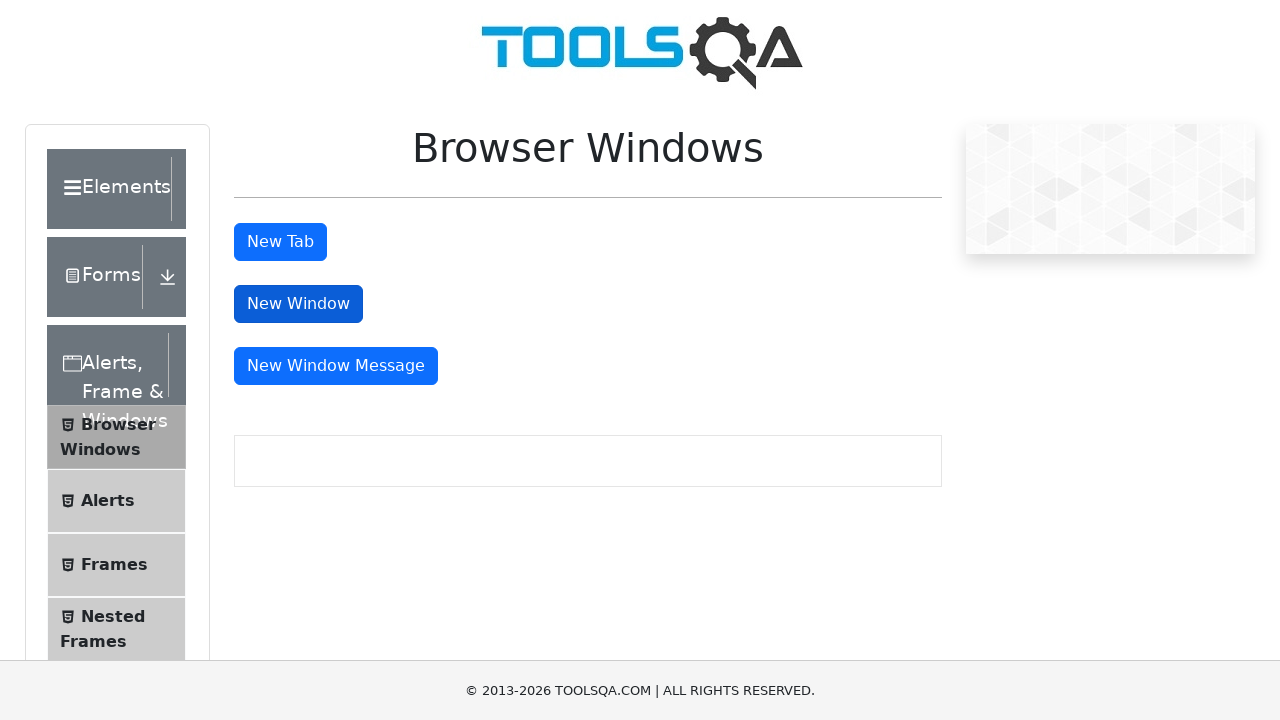

Captured child window page object
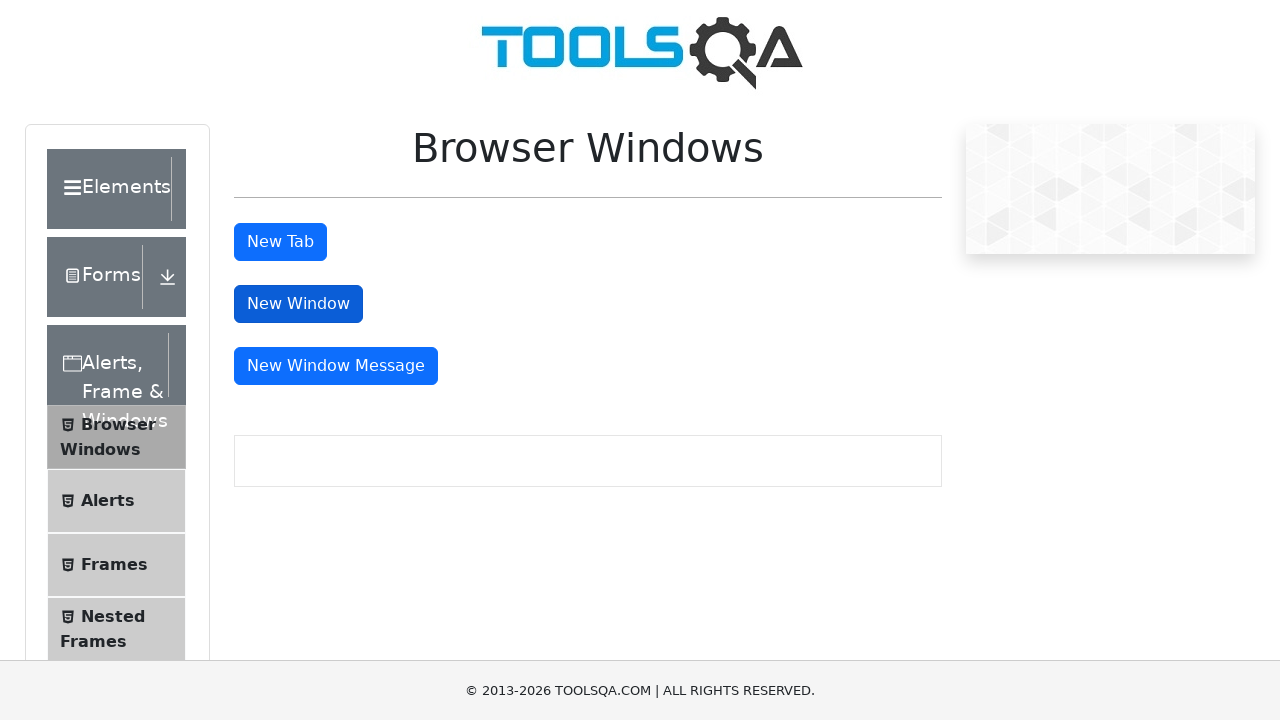

Child window page loaded completely
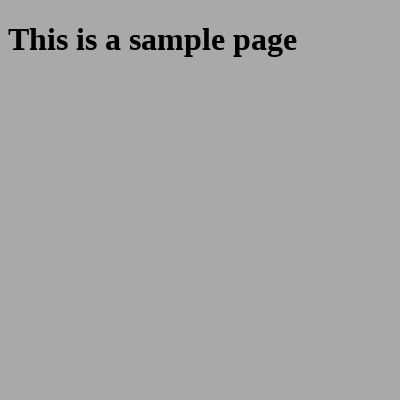

Closed child window
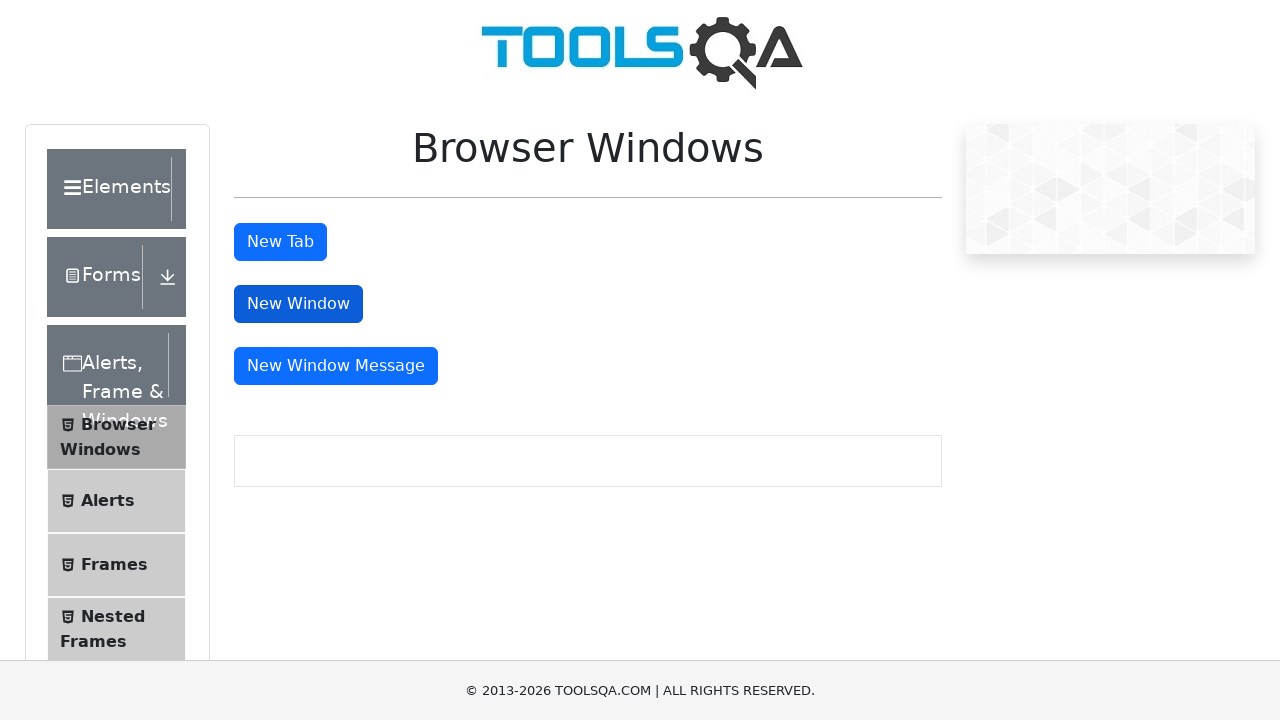

Parent window is ready, switched back to parent context
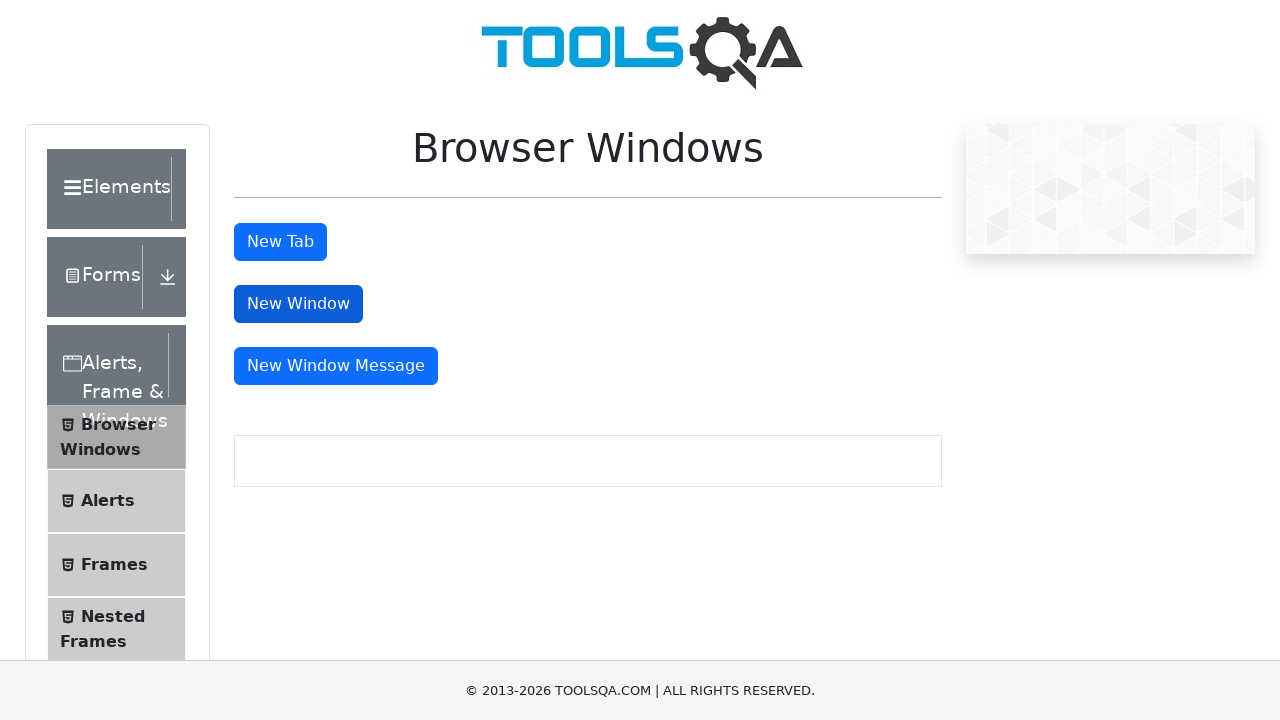

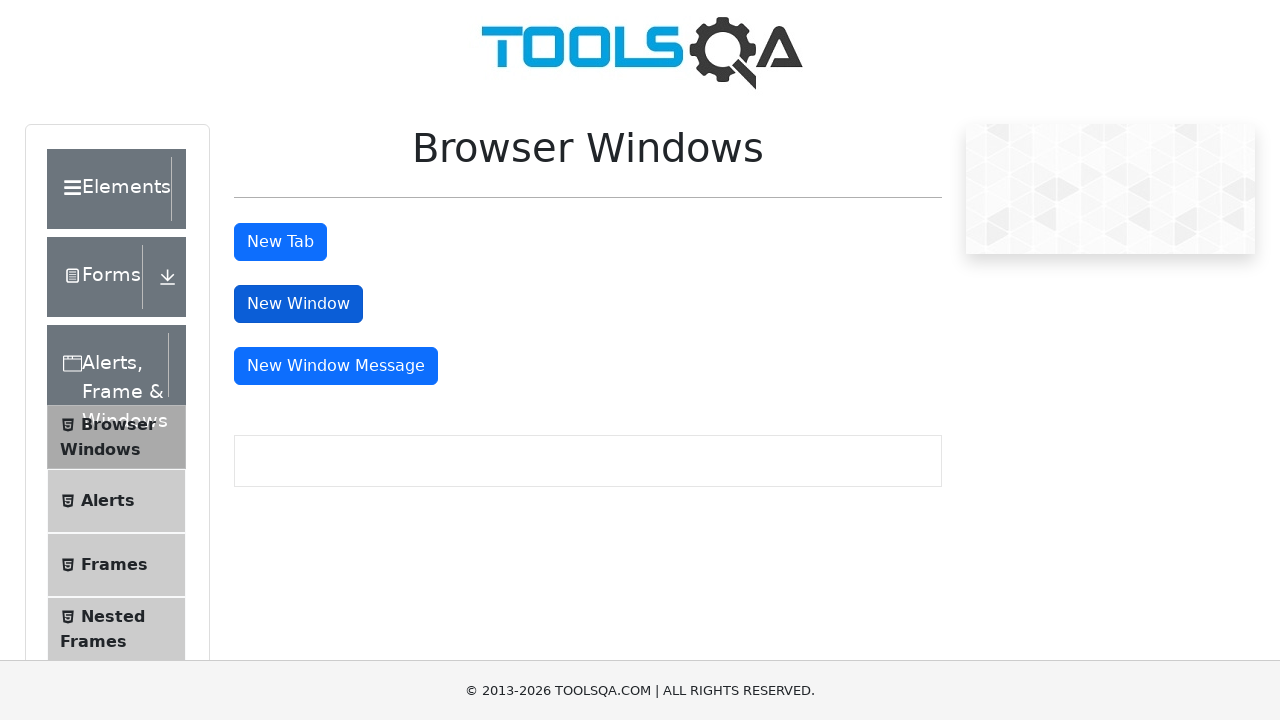